Tests that a todo item is removed when edited to an empty string.

Starting URL: https://demo.playwright.dev/todomvc

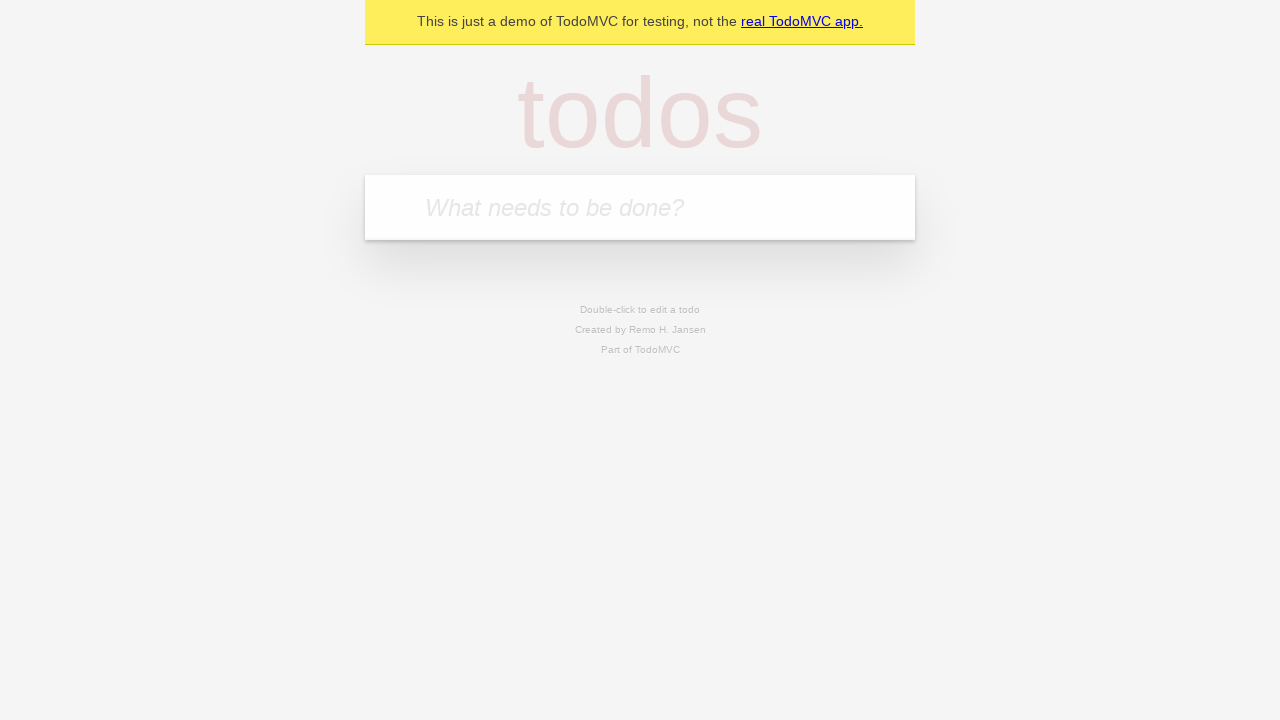

Filled todo input with 'buy some cheese' on internal:attr=[placeholder="What needs to be done?"i]
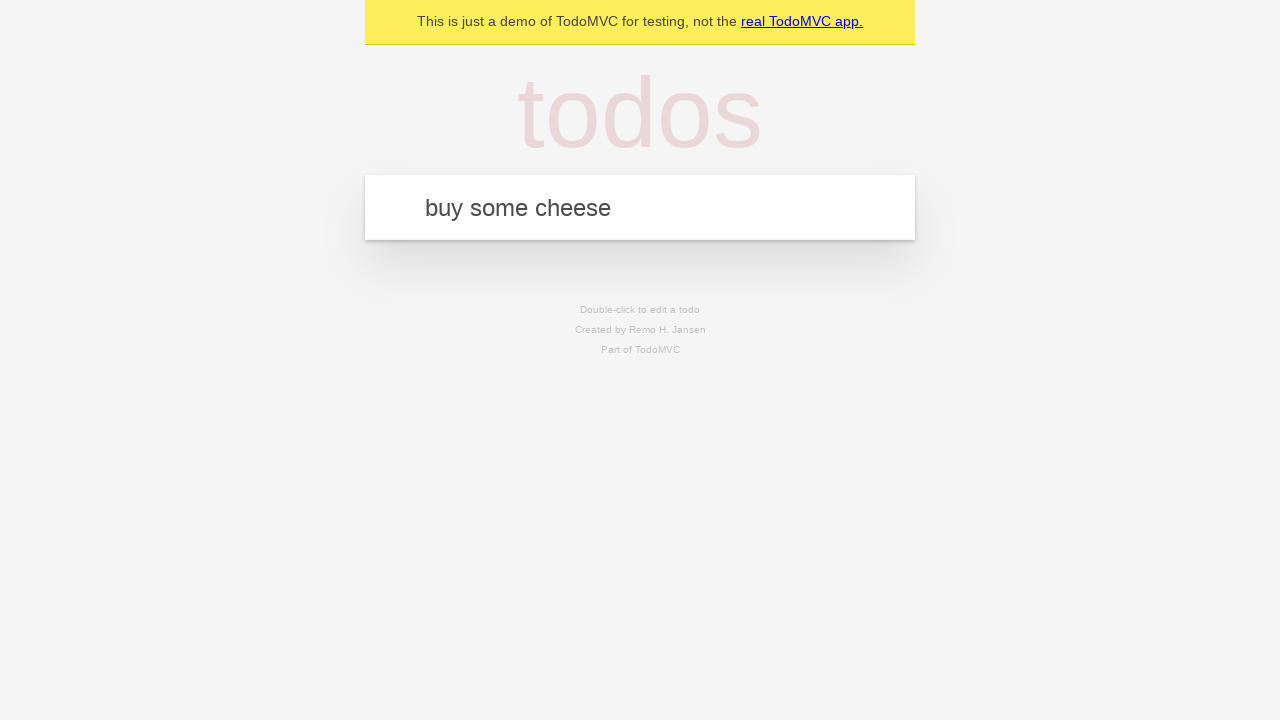

Pressed Enter to add first todo item on internal:attr=[placeholder="What needs to be done?"i]
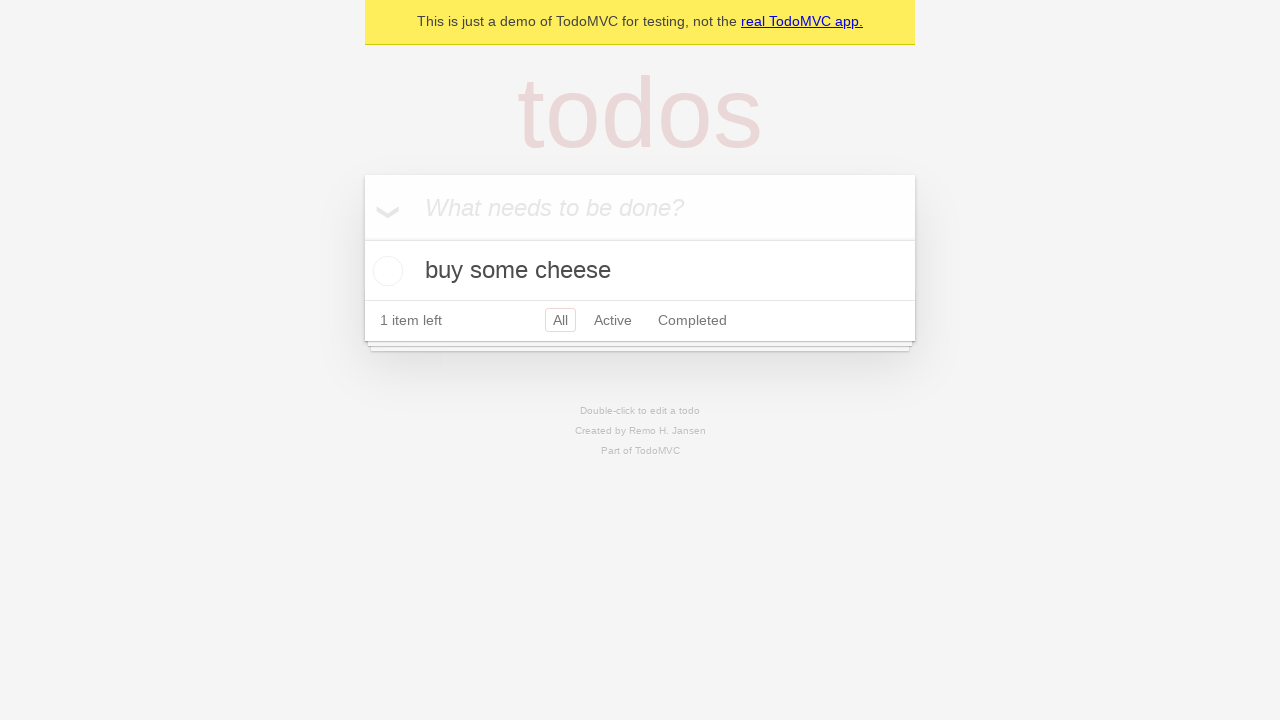

Filled todo input with 'feed the cat' on internal:attr=[placeholder="What needs to be done?"i]
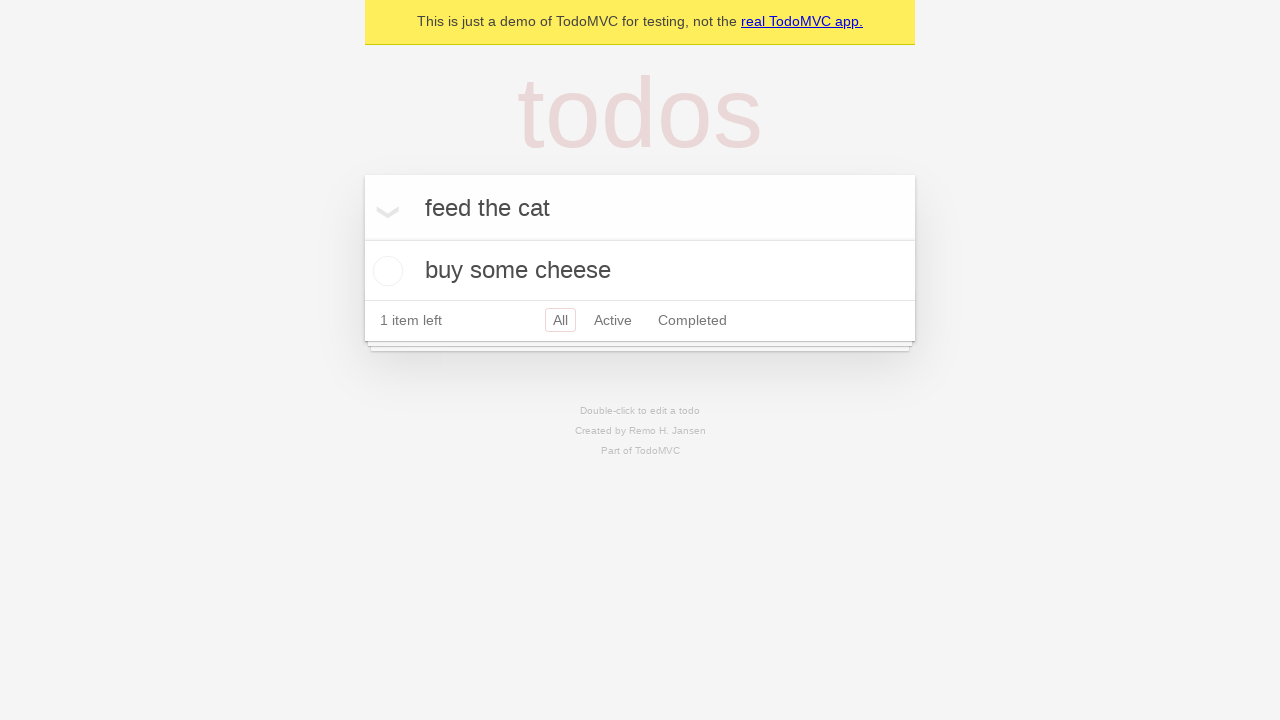

Pressed Enter to add second todo item on internal:attr=[placeholder="What needs to be done?"i]
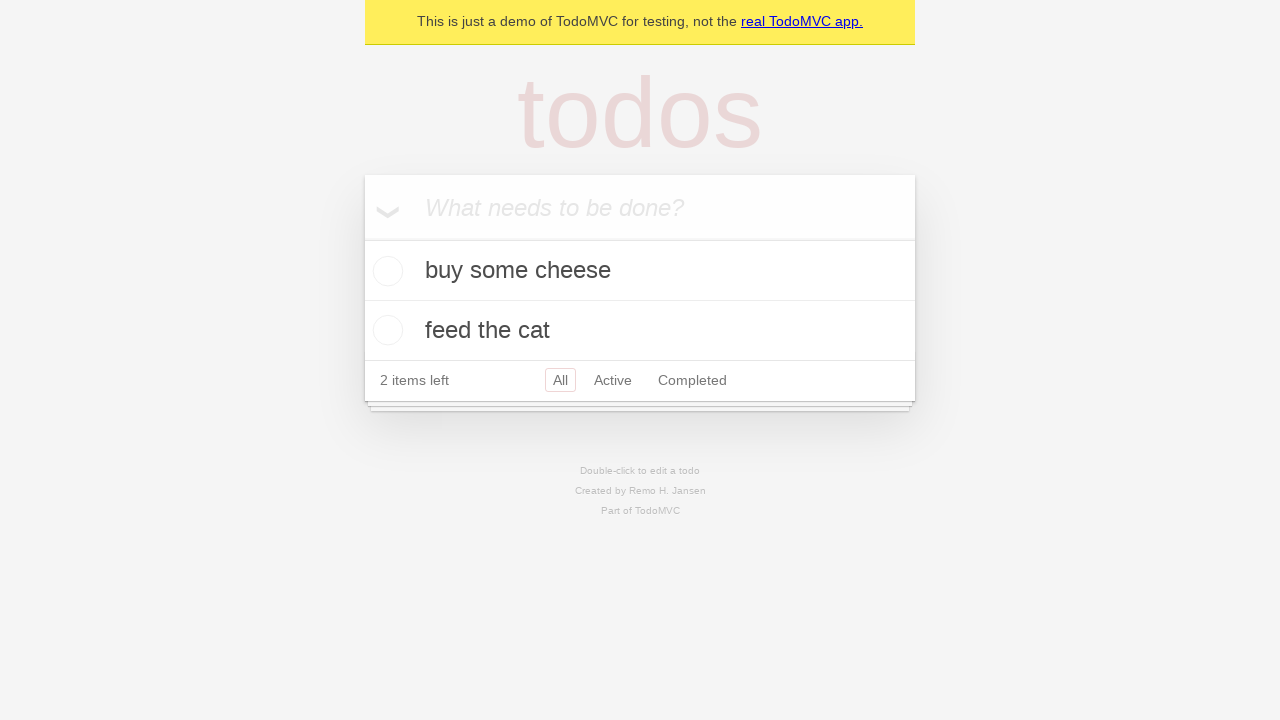

Filled todo input with 'book a doctors appointment' on internal:attr=[placeholder="What needs to be done?"i]
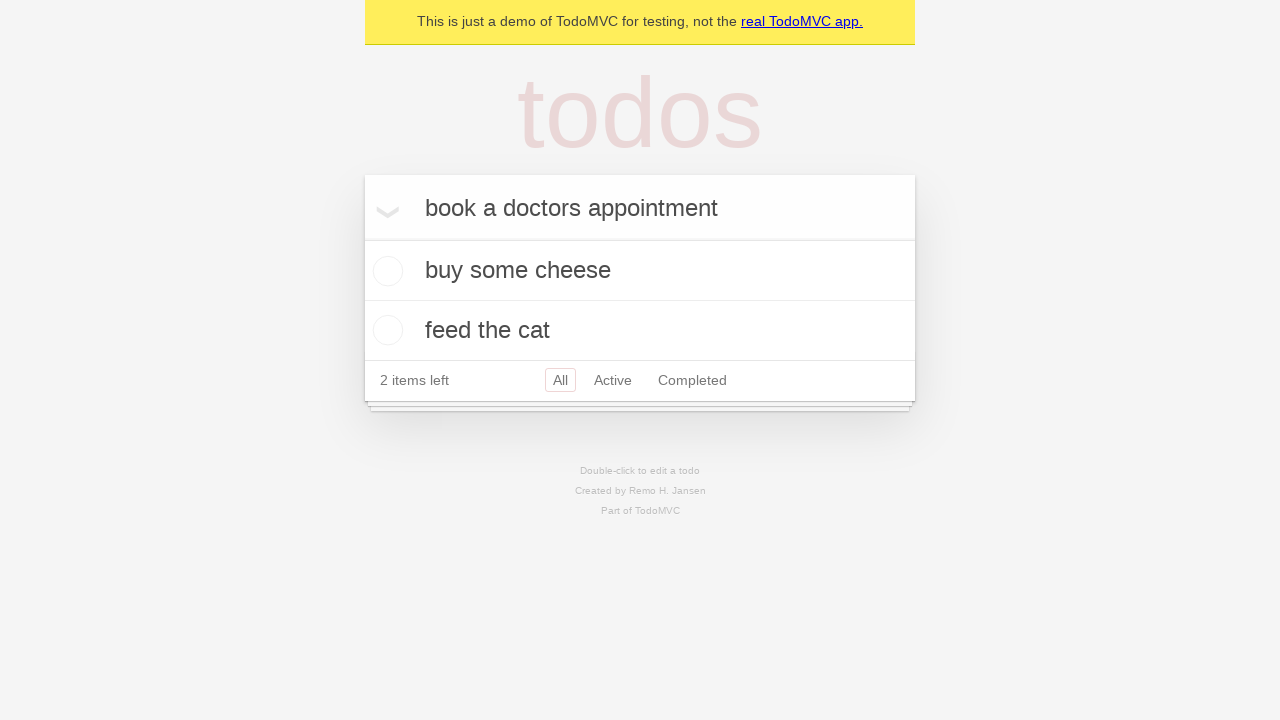

Pressed Enter to add third todo item on internal:attr=[placeholder="What needs to be done?"i]
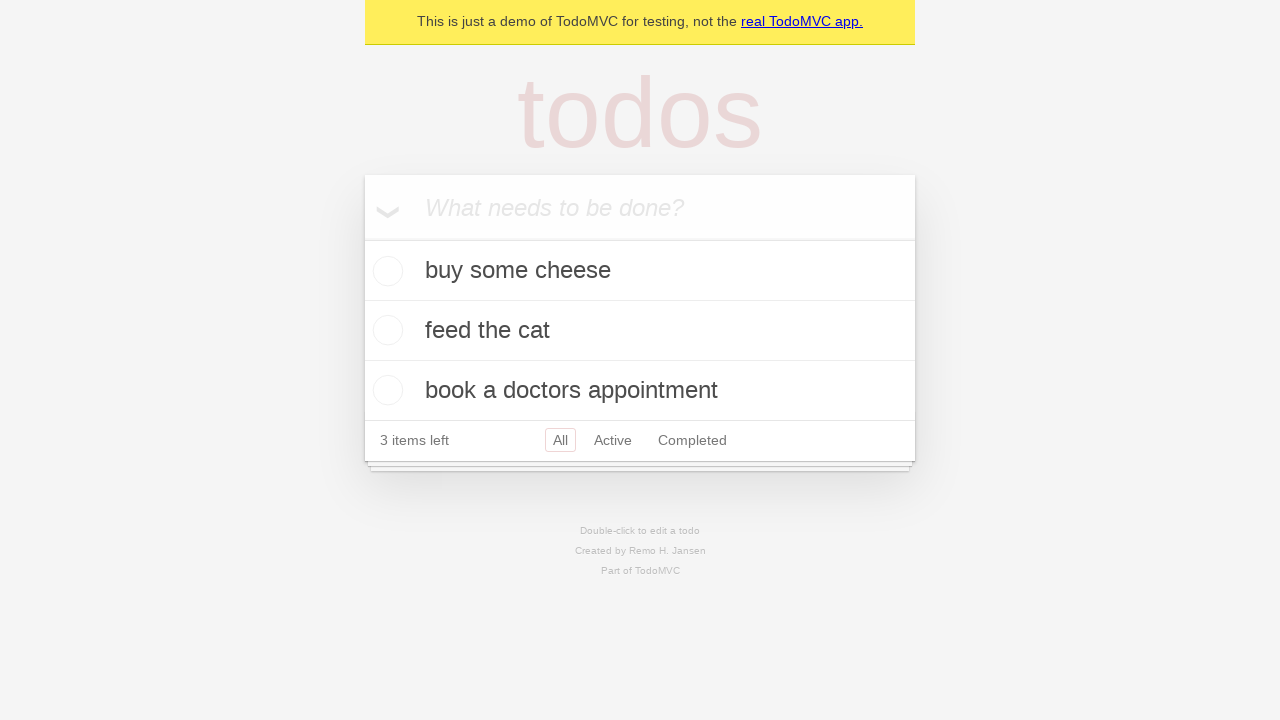

Waited for all three todo items to load
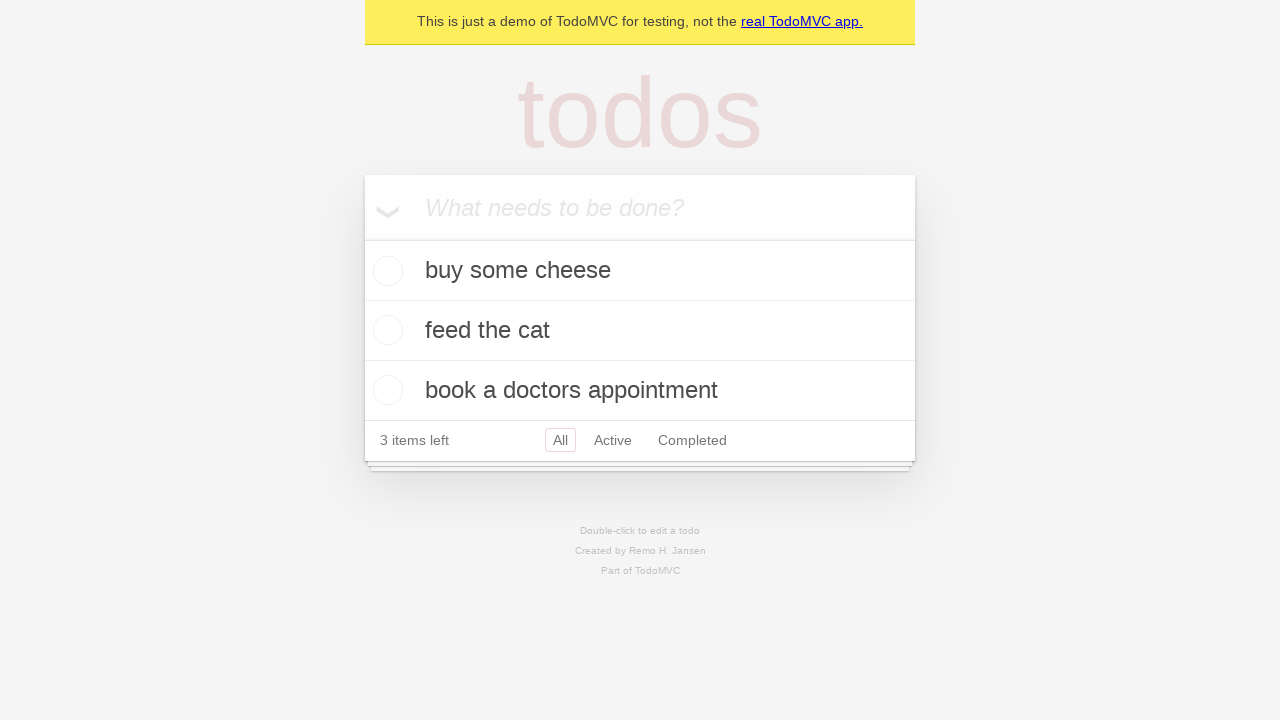

Double-clicked second todo item to enter edit mode at (640, 331) on [data-testid='todo-item'] >> nth=1
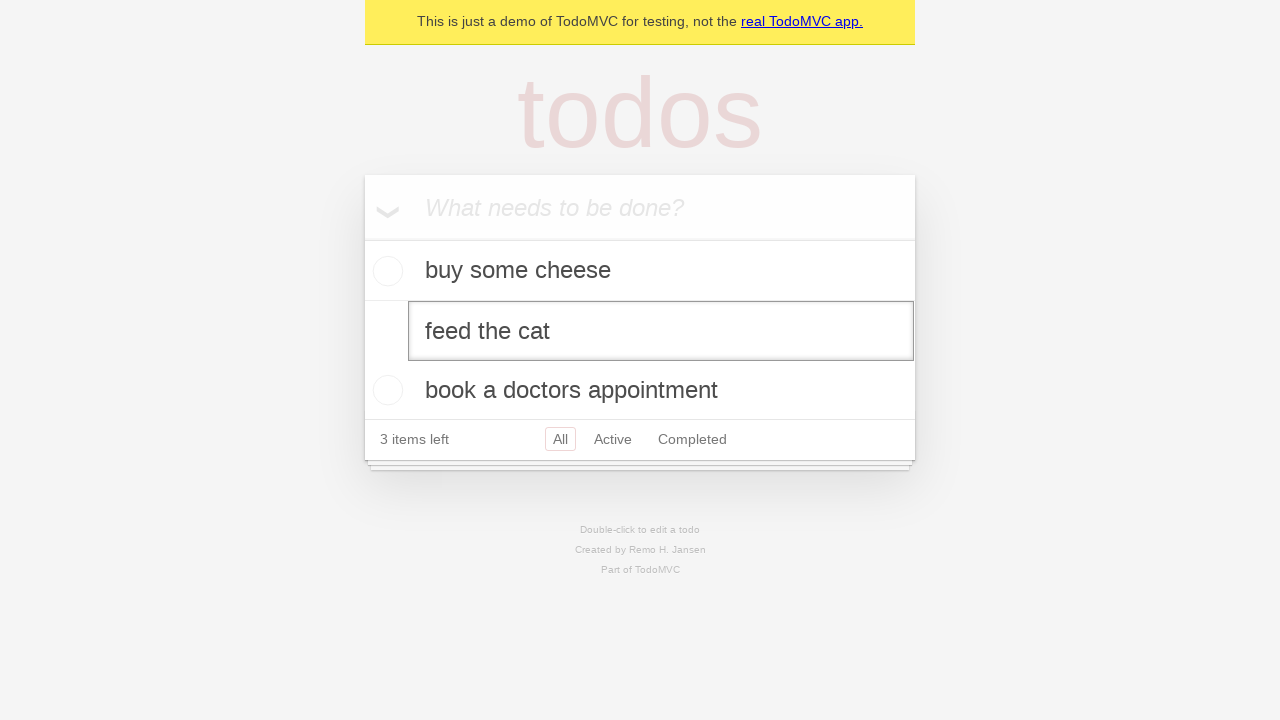

Cleared text from edit field by filling with empty string on [data-testid='todo-item'] >> nth=1 >> internal:role=textbox[name="Edit"i]
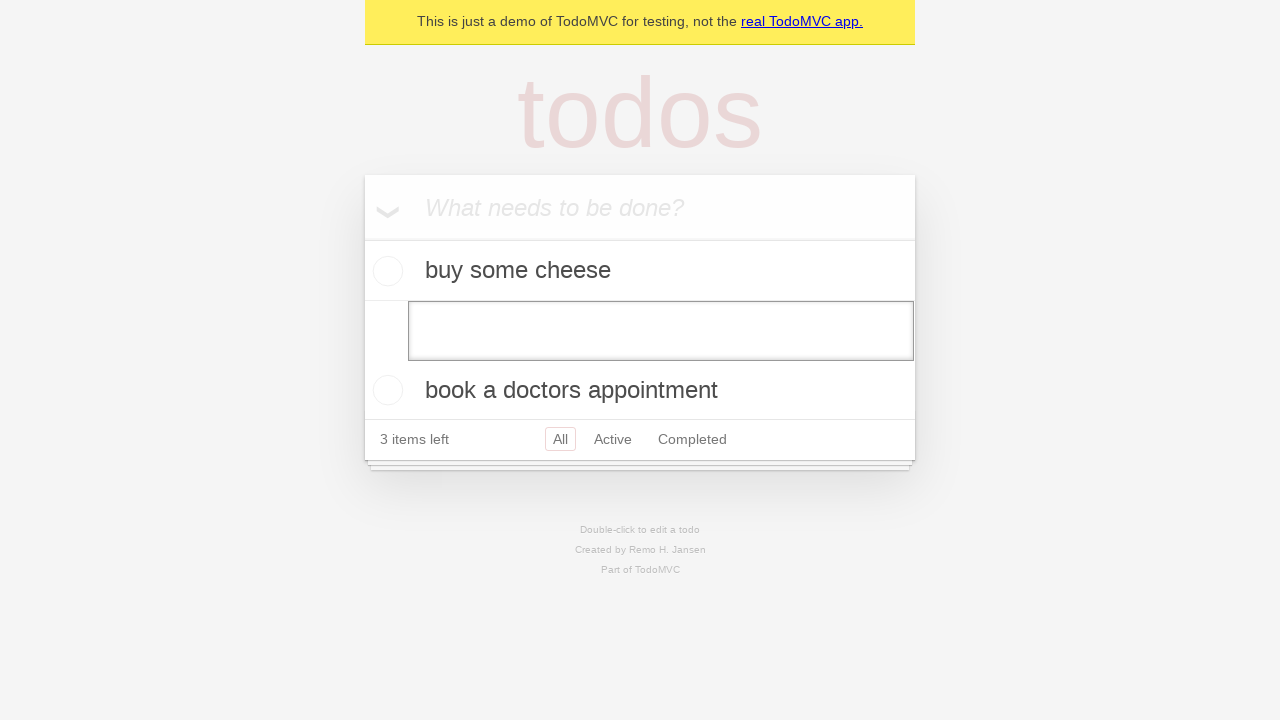

Pressed Enter to confirm removal of todo item with empty text on [data-testid='todo-item'] >> nth=1 >> internal:role=textbox[name="Edit"i]
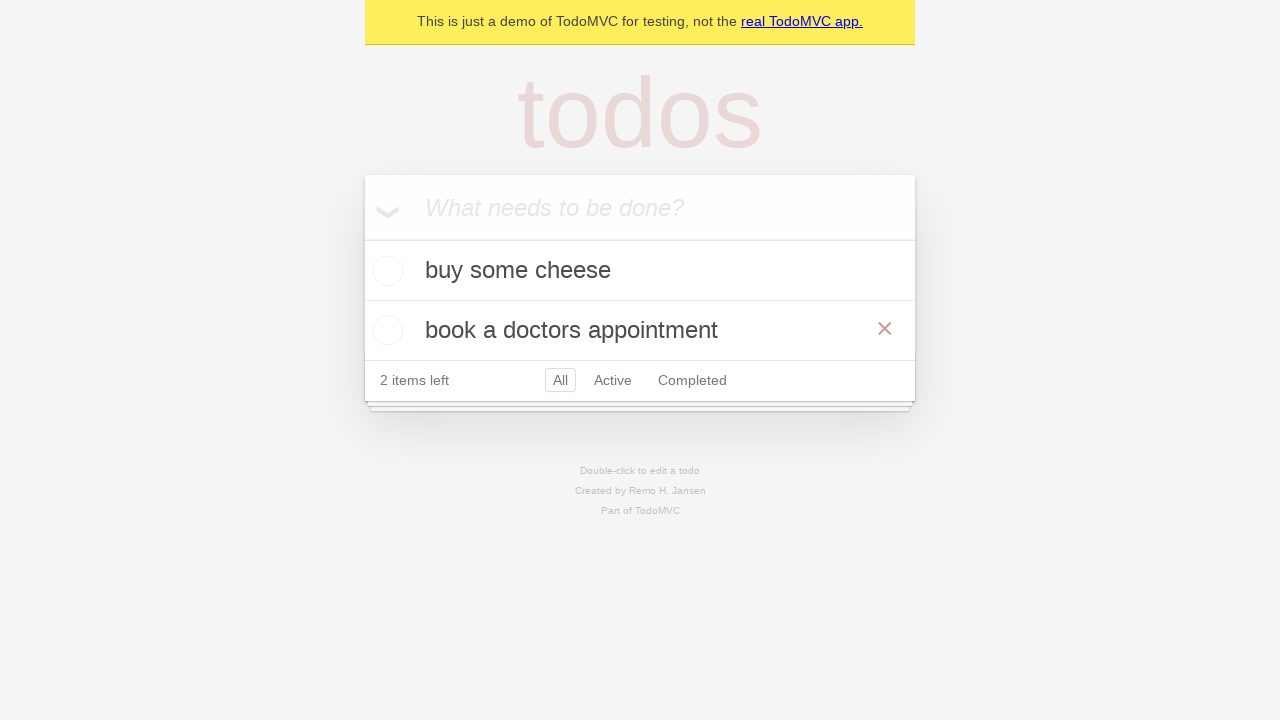

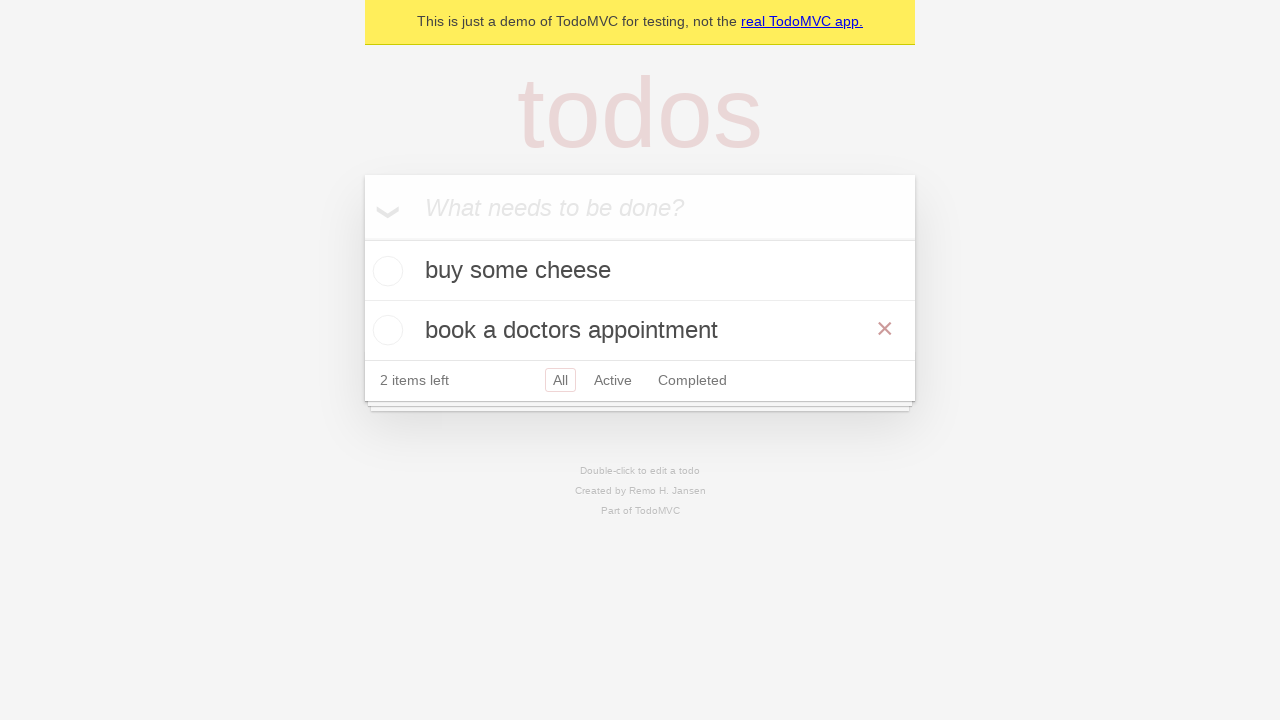